Tests user registration flow by filling out a registration form with personal details, password, and accepting terms

Starting URL: https://ecommerce-playground.lambdatest.io/index.php?route=account/register

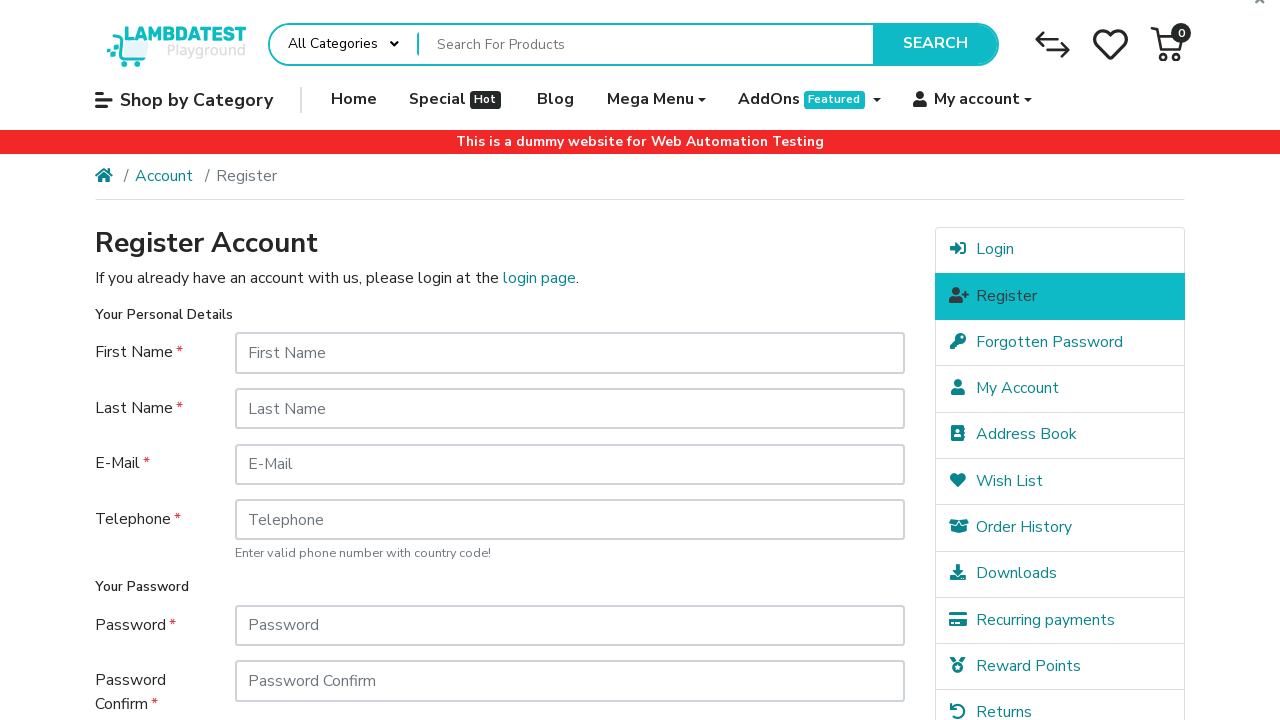

Filled first name field with 'John' on #input-firstname
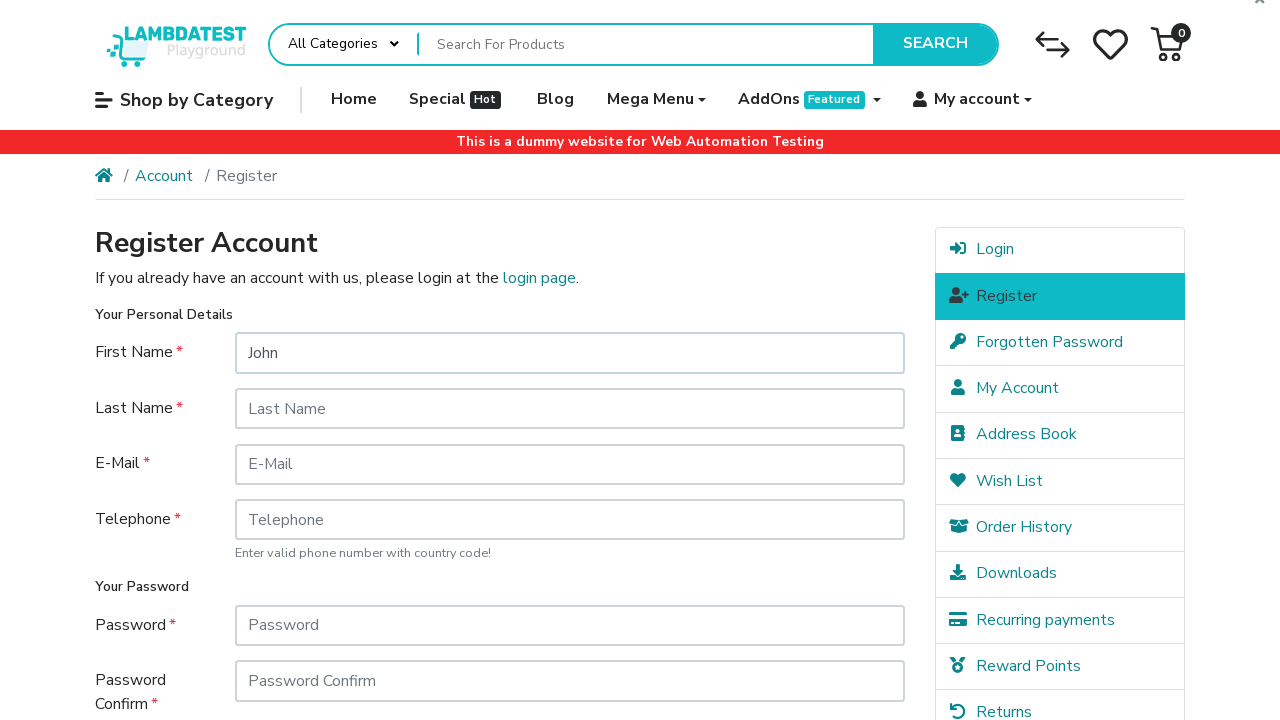

Filled last name field with 'Smith' on #input-lastname
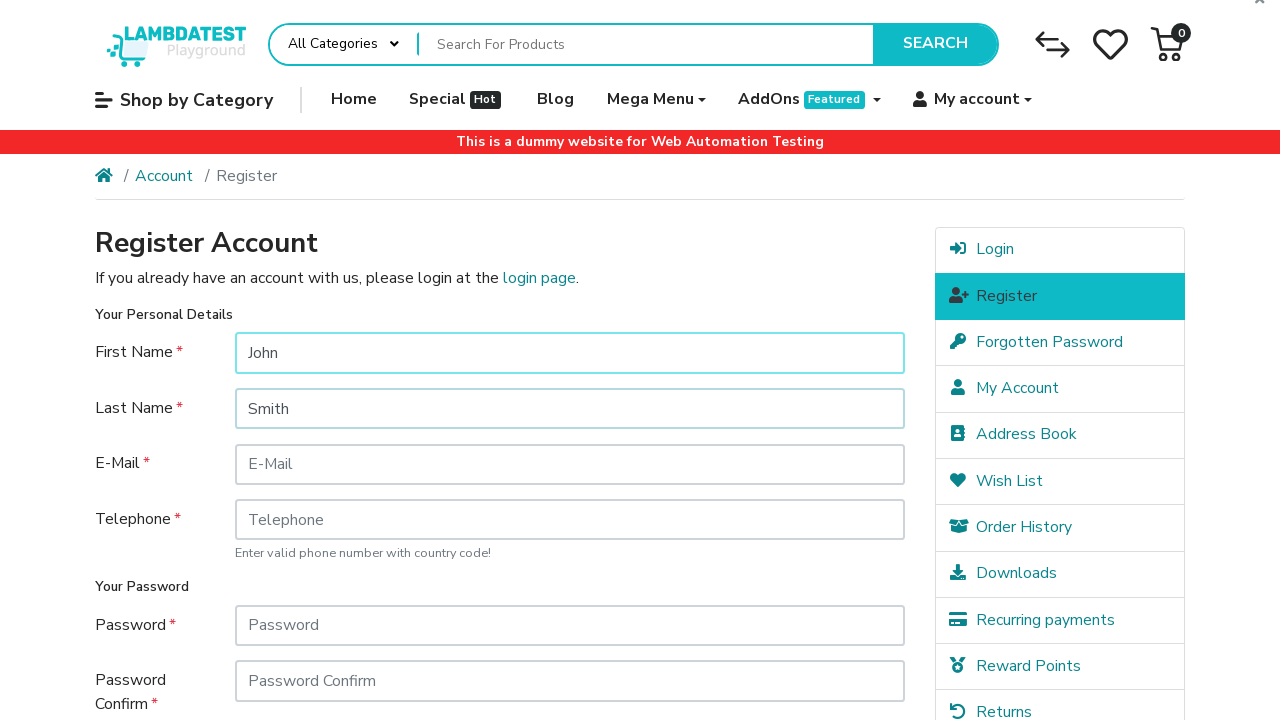

Filled email field with 'john.smith.test@example.com' on #input-email
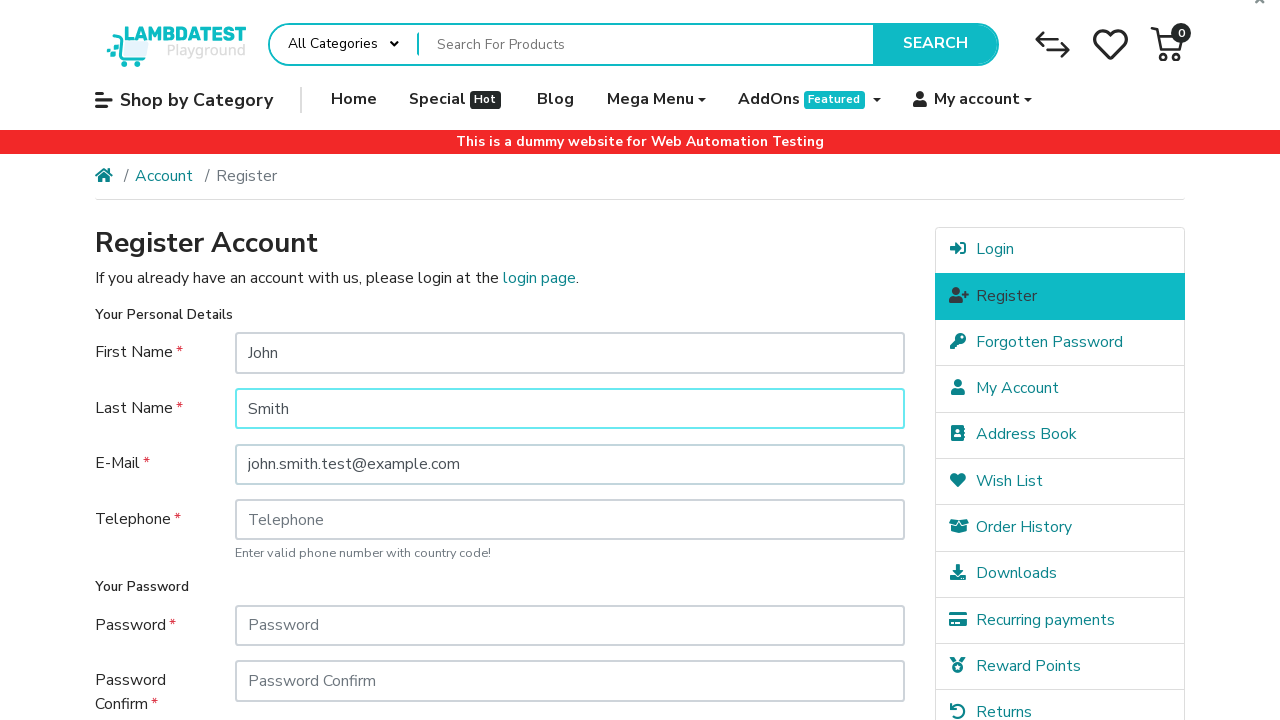

Filled telephone field with '+1234567890' on #input-telephone
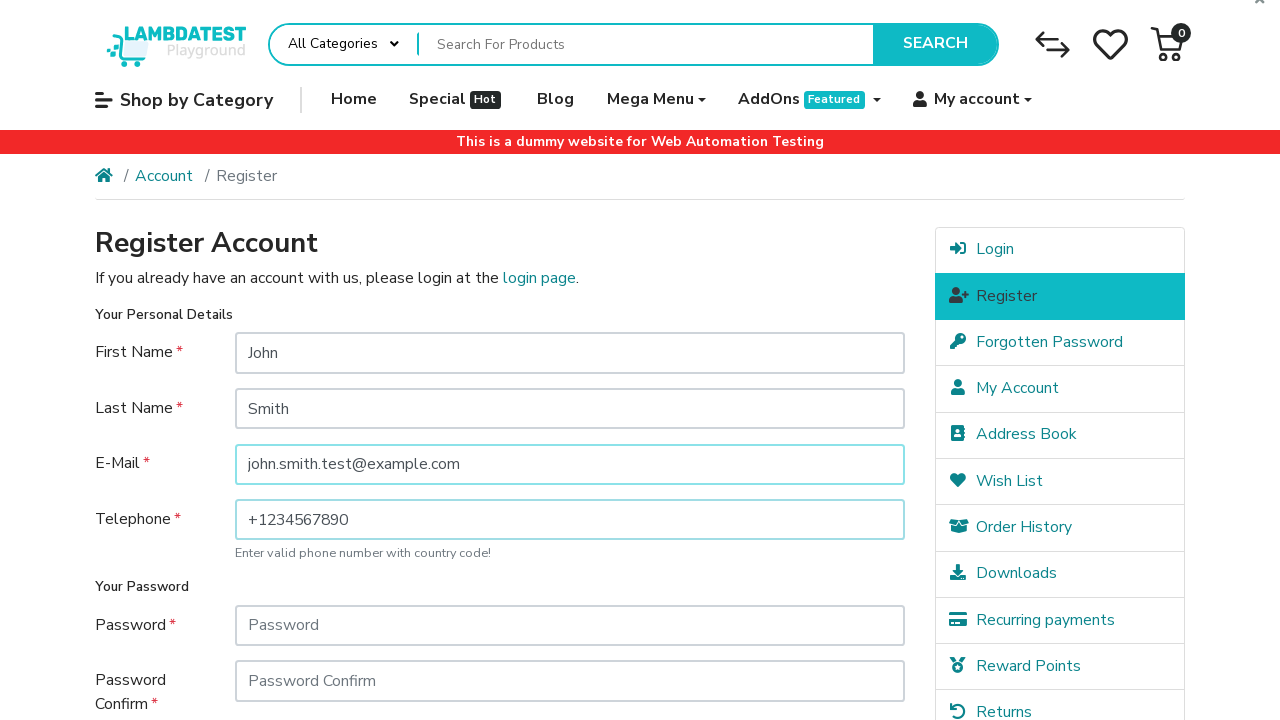

Filled password field with 'TestPassword123!' on #input-password
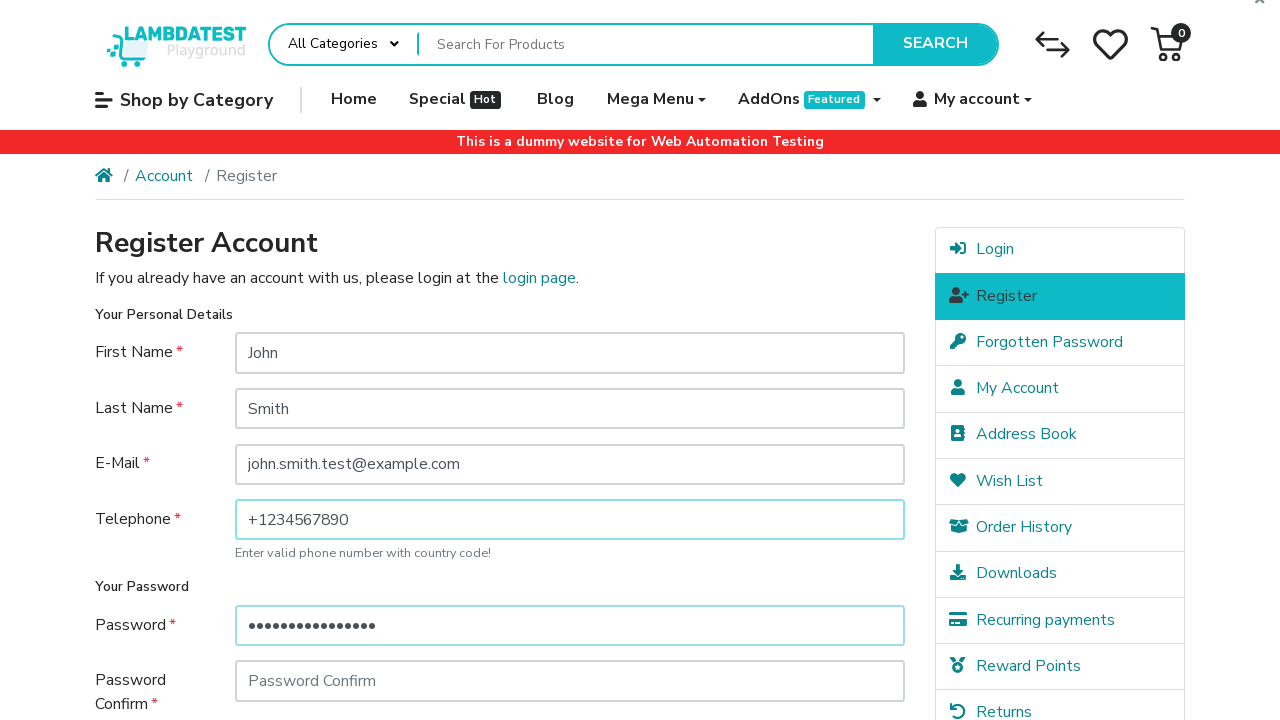

Confirmed password with 'TestPassword123!' on #input-confirm
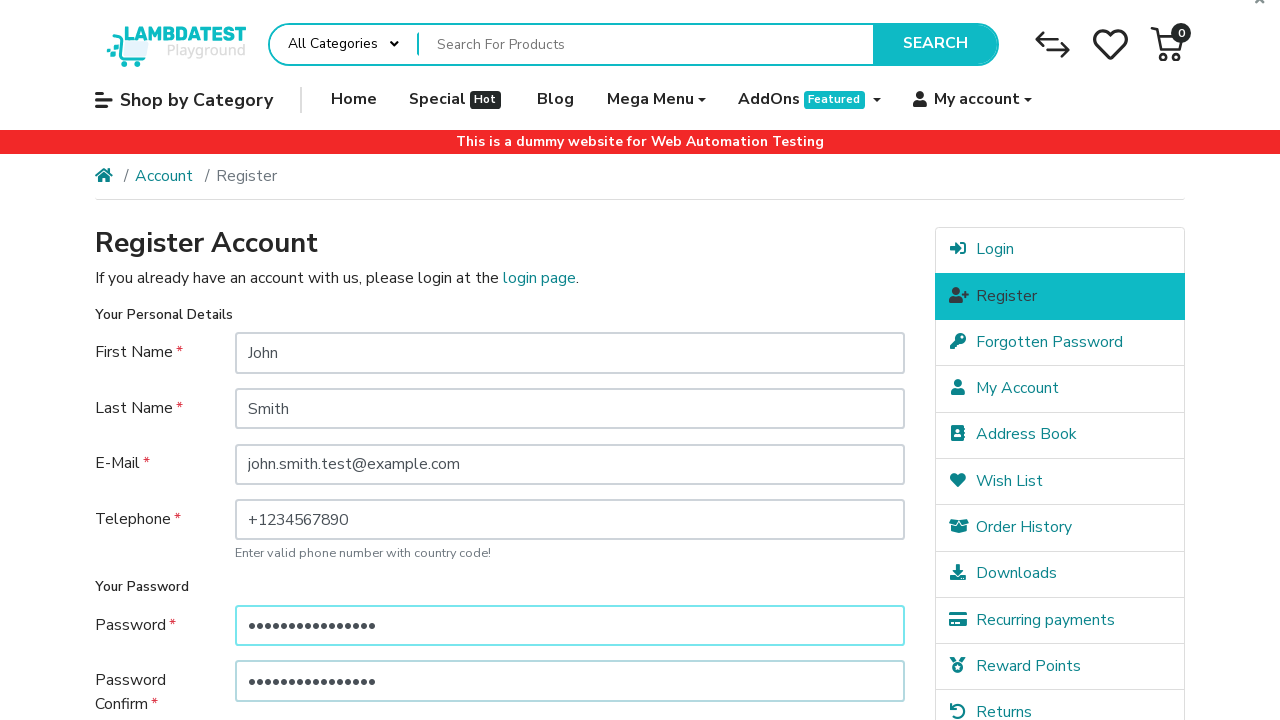

Clicked 'No' option for newsletter subscription at (347, 514) on xpath=//label[@for='input-newsletter-no']
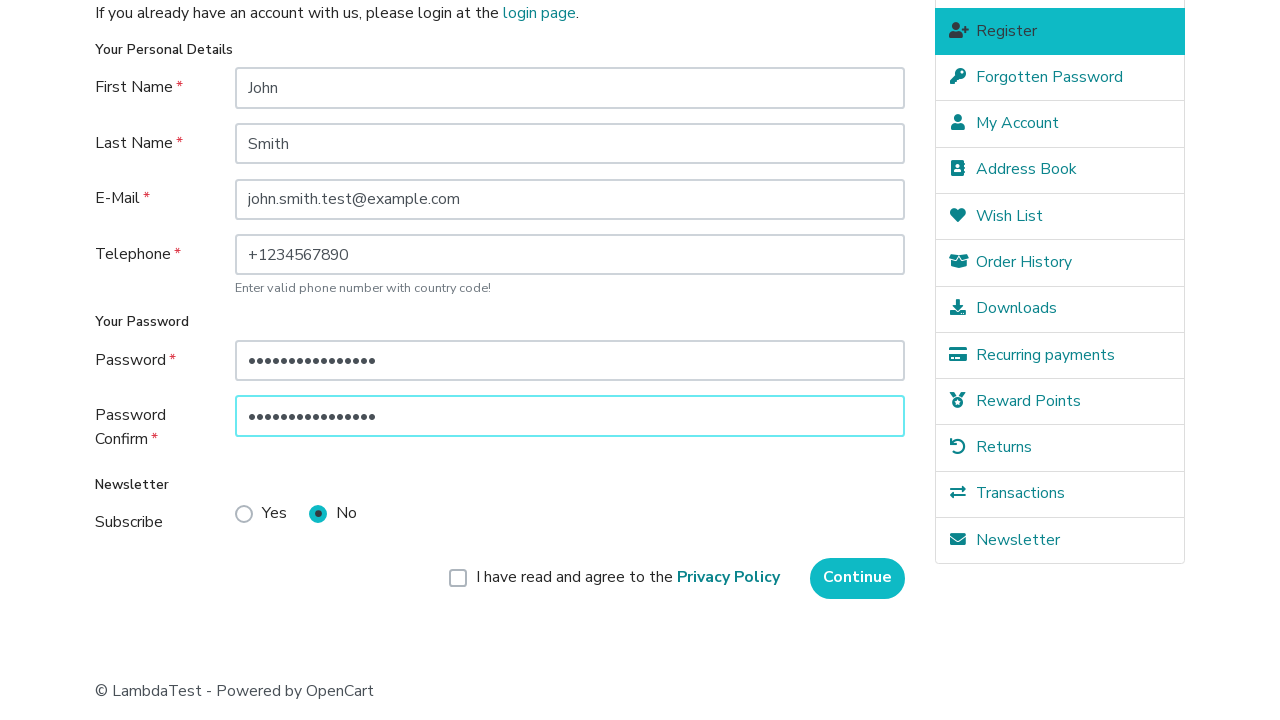

Accepted privacy policy and terms at (628, 578) on xpath=//label[@for='input-agree']
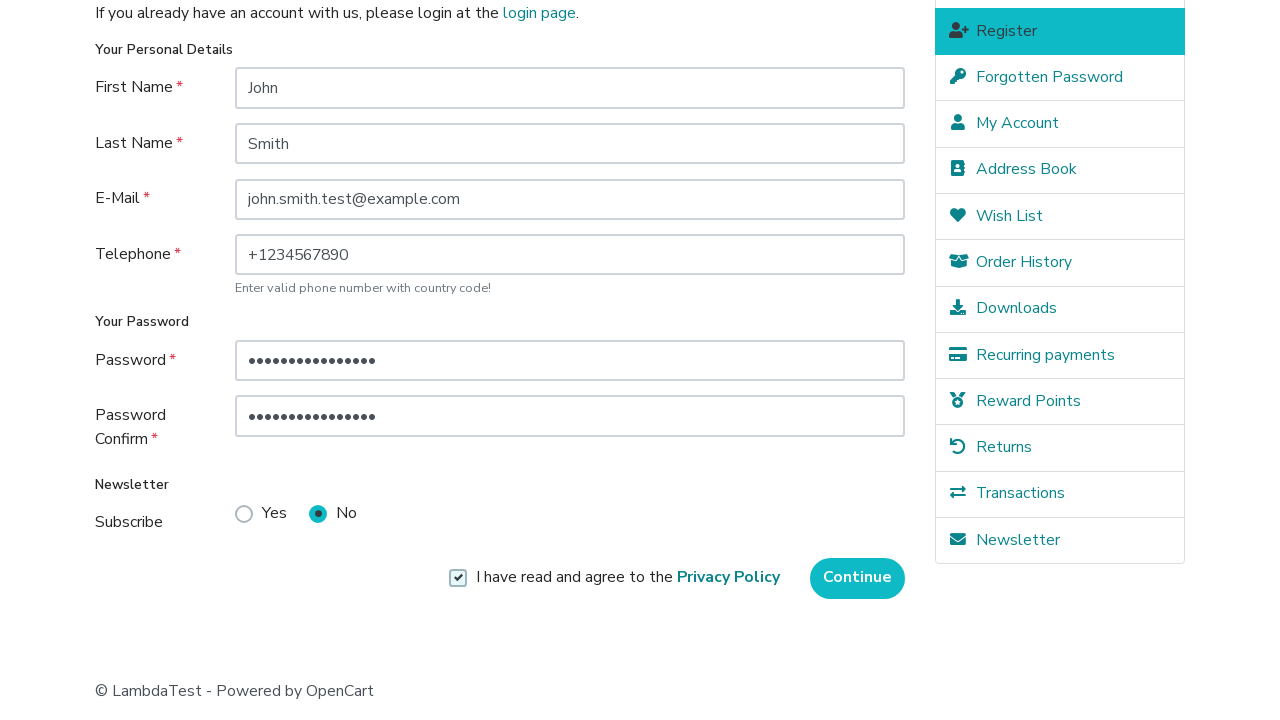

Clicked Continue button to submit registration form at (858, 578) on xpath=//input[@value='Continue']
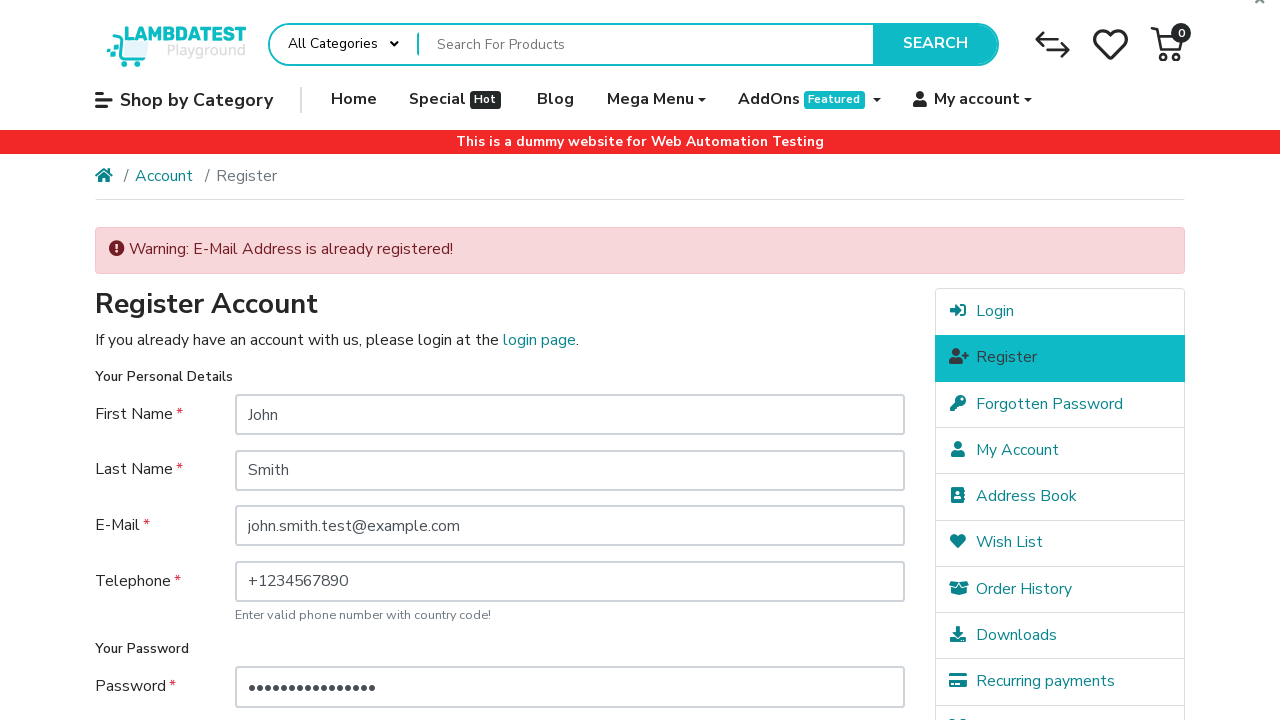

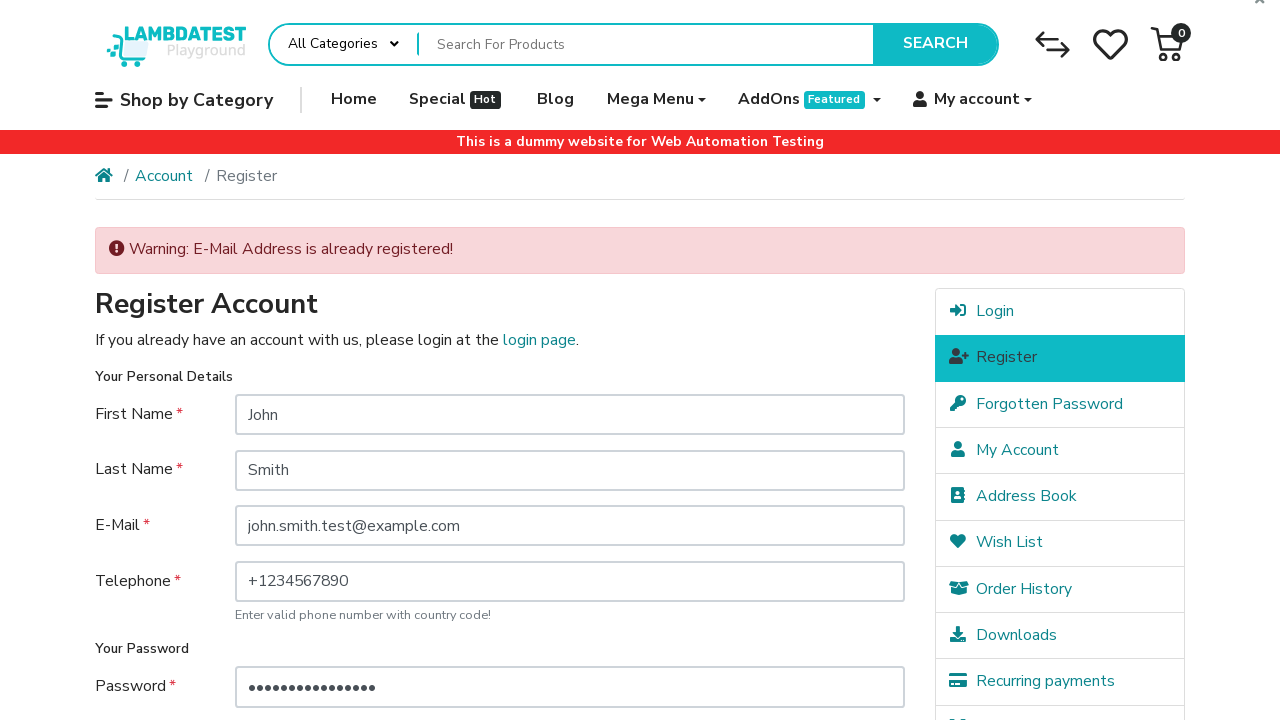